Tests that clicking the Next button at the bottom of docs navigates to the next article

Starting URL: https://playwright.dev/

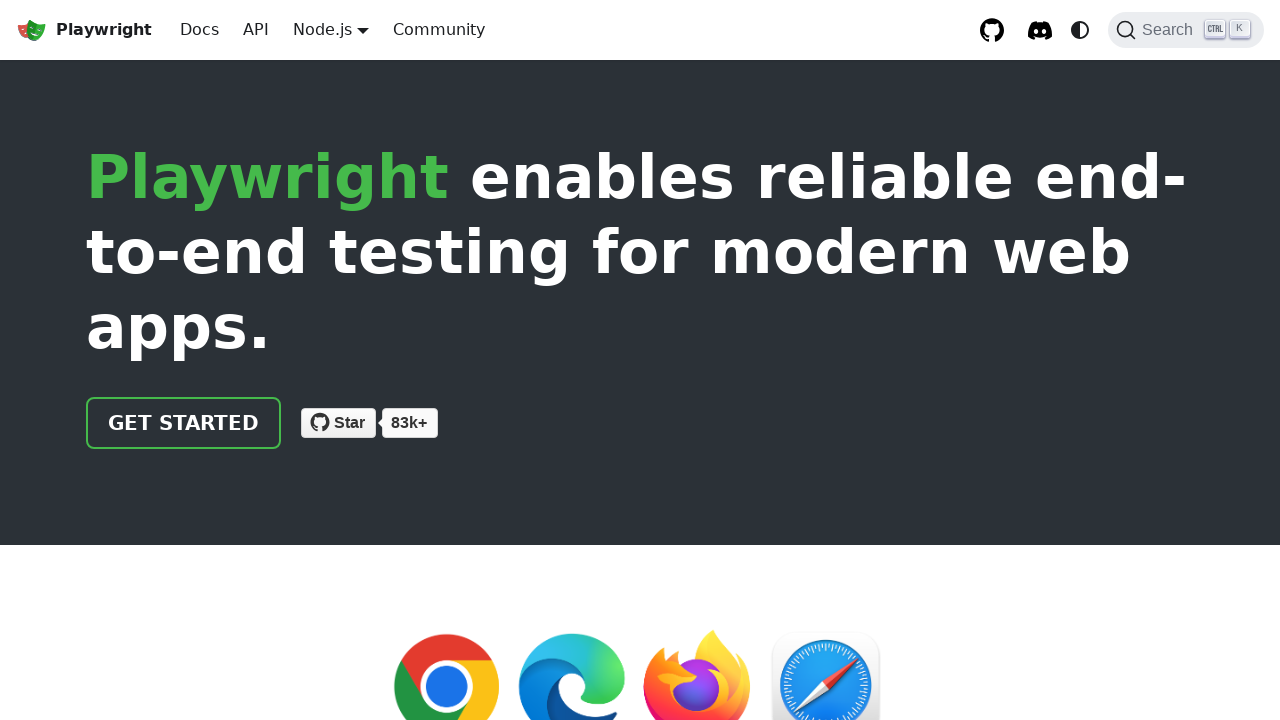

Clicked Docs button to navigate to documentation at (200, 30) on internal:text="Docs"i
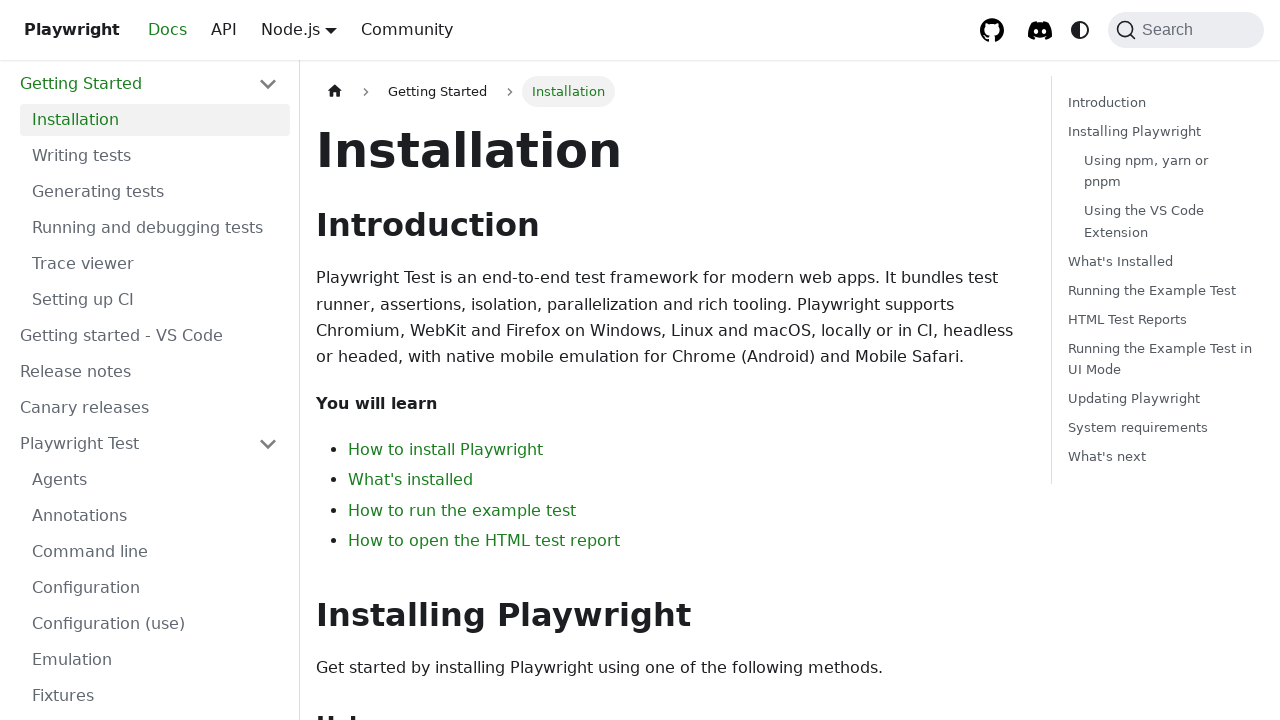

Clicked Next button at the bottom of docs page at (847, 380) on .docusaurus-mt-lg.pagination-nav >> internal:role=link[name="Next"i]
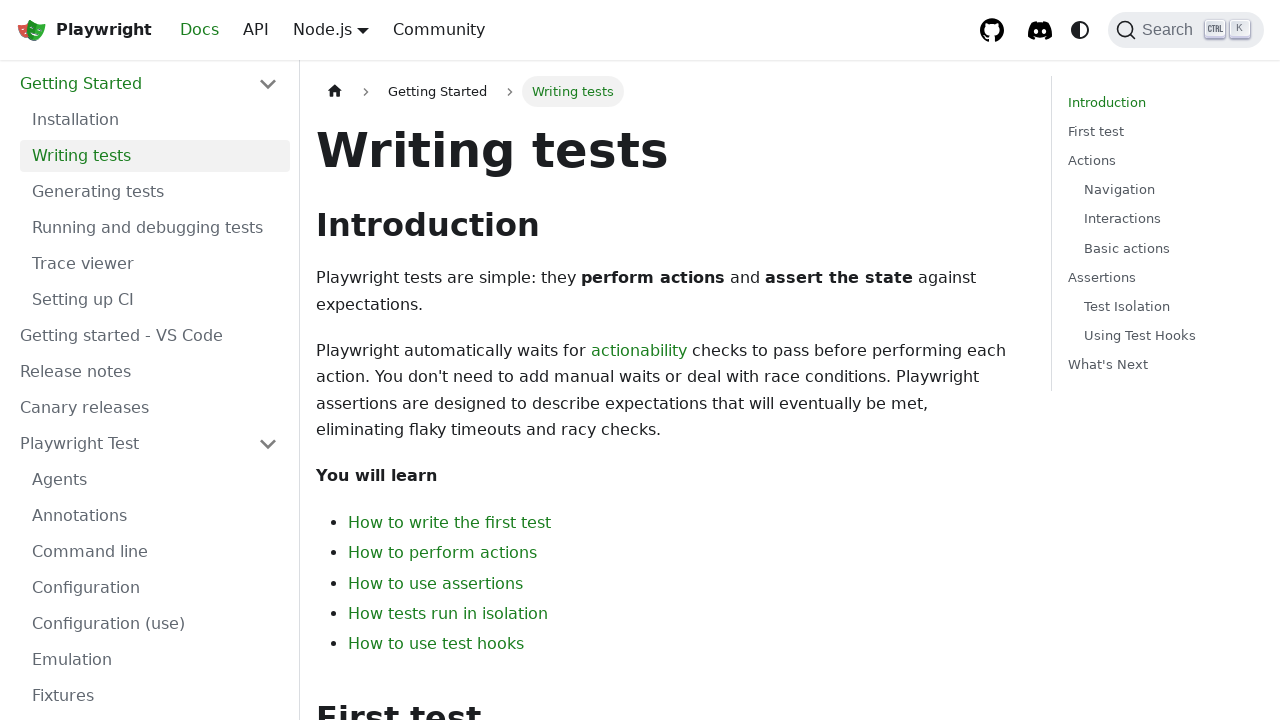

Navigated to next article - Writing Tests page loaded
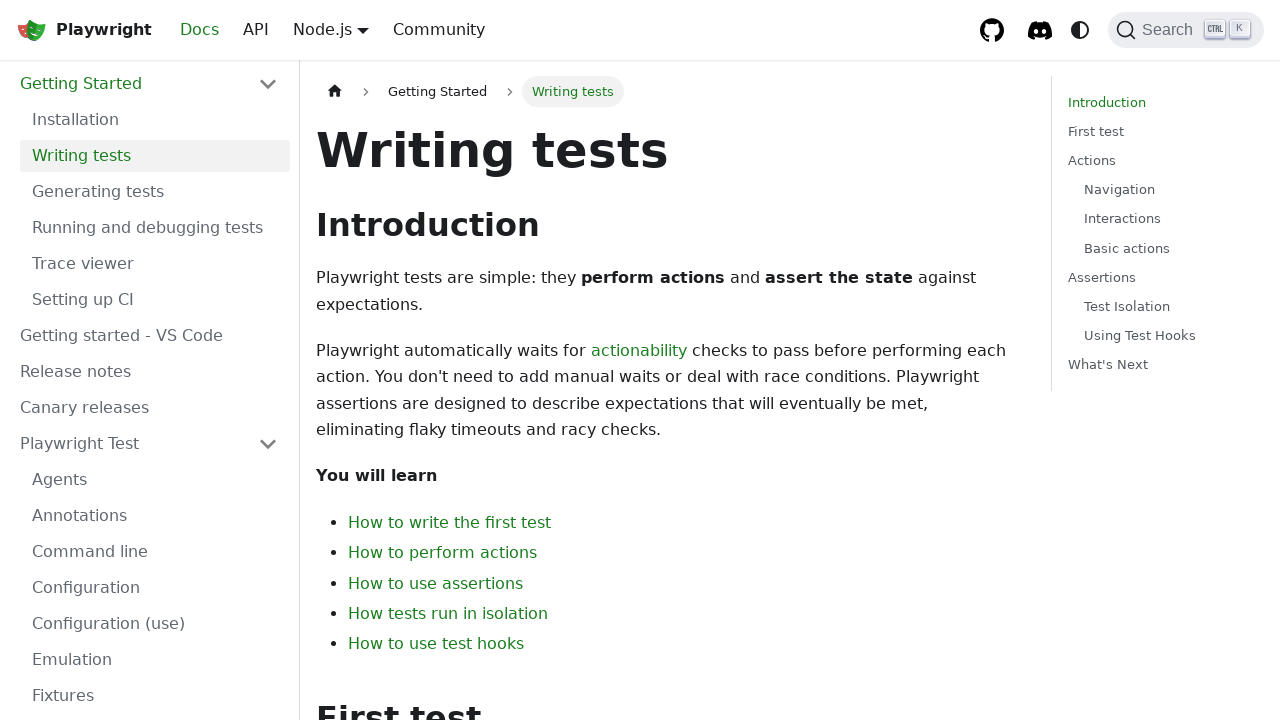

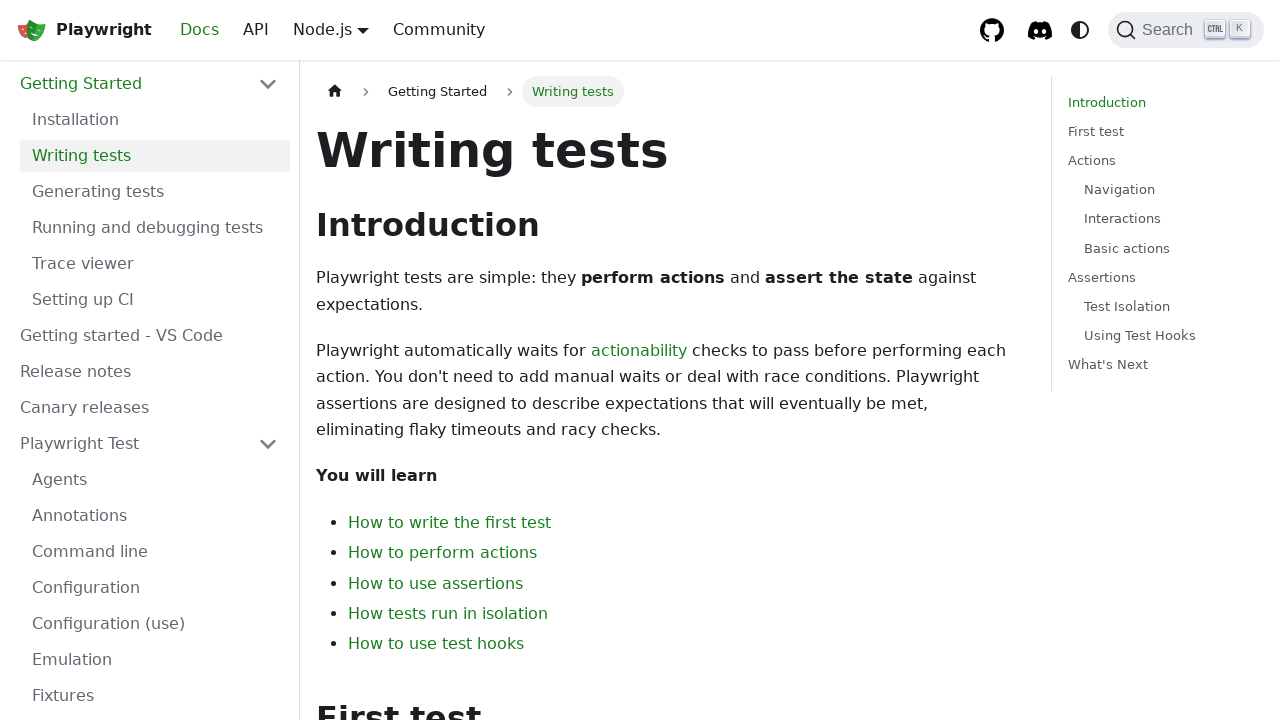